Tests clicking the new window button which opens a new browser window

Starting URL: https://demoqa.com/browser-windows

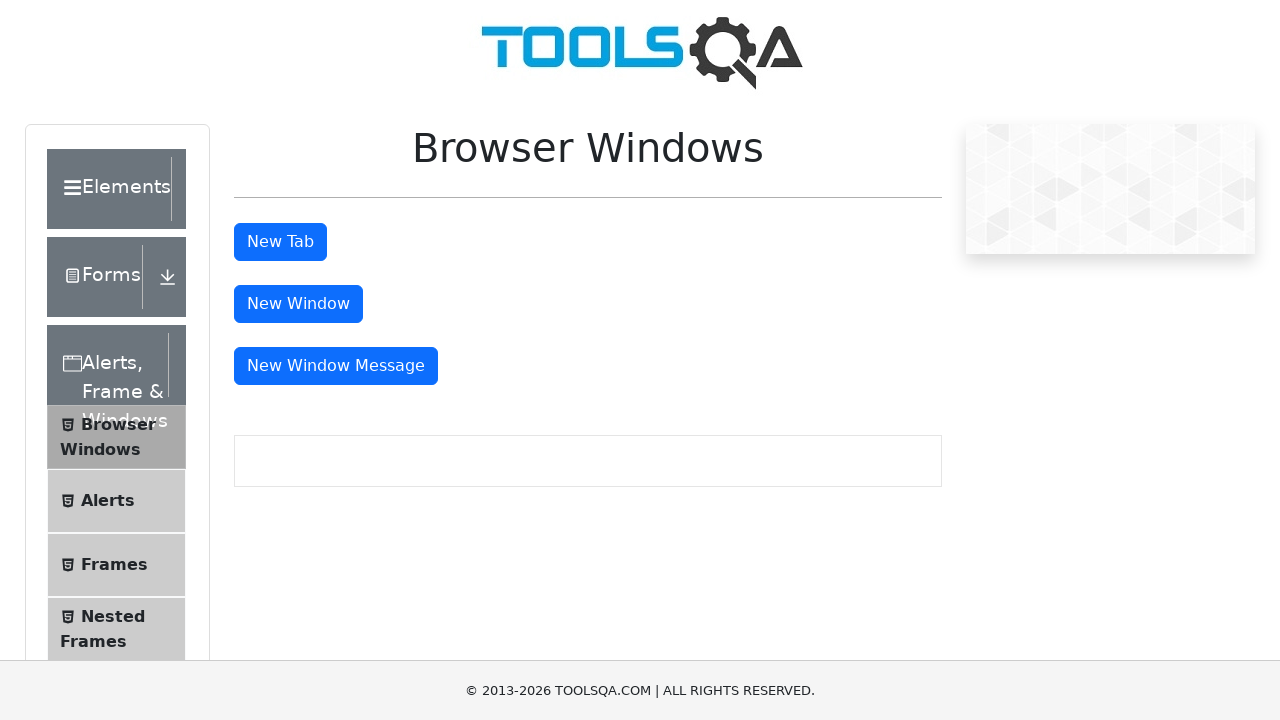

Clicked new window button at (298, 304) on #windowButton
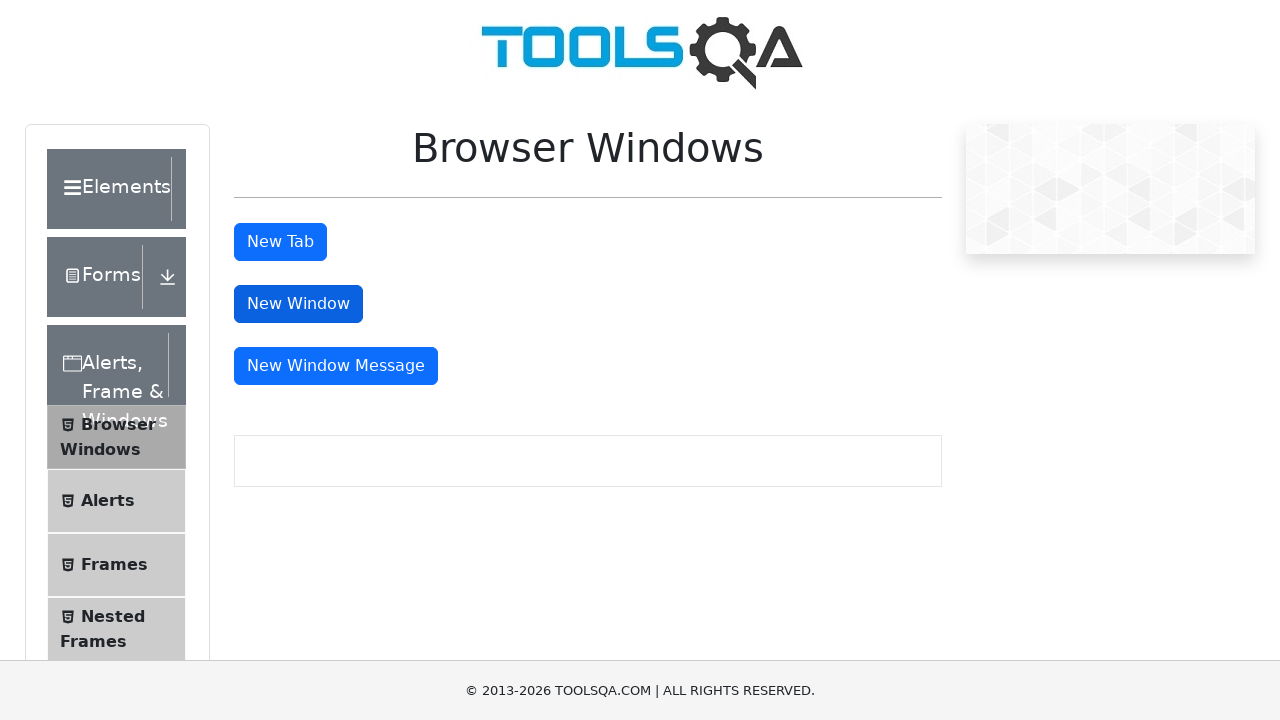

New window opened and captured
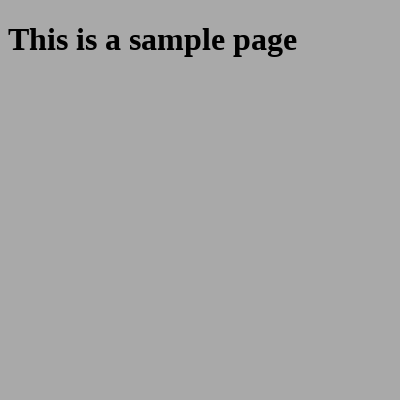

New window page fully loaded
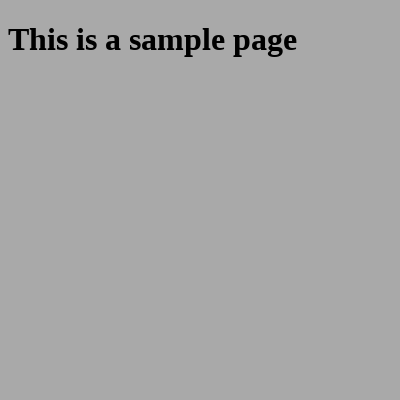

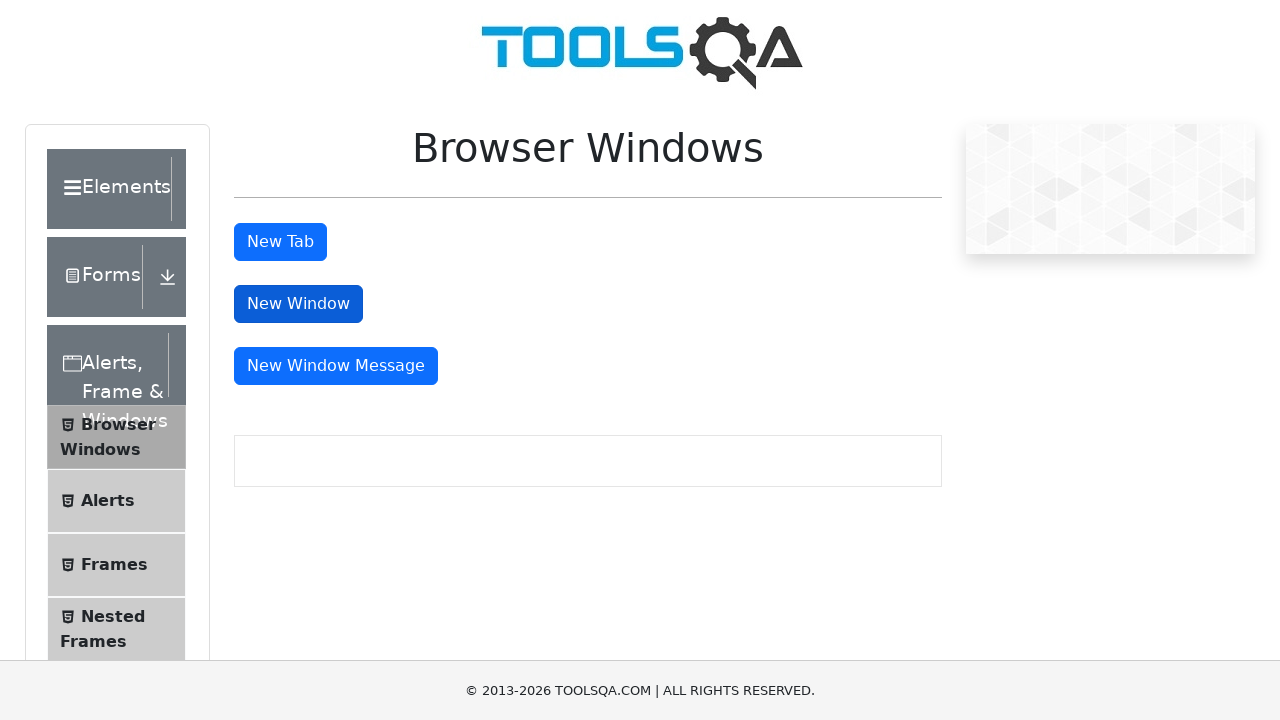